Tests file upload functionality on a demo page by uploading a file using the file input element

Starting URL: https://davidwalsh.name/demo/multiple-file-upload.php

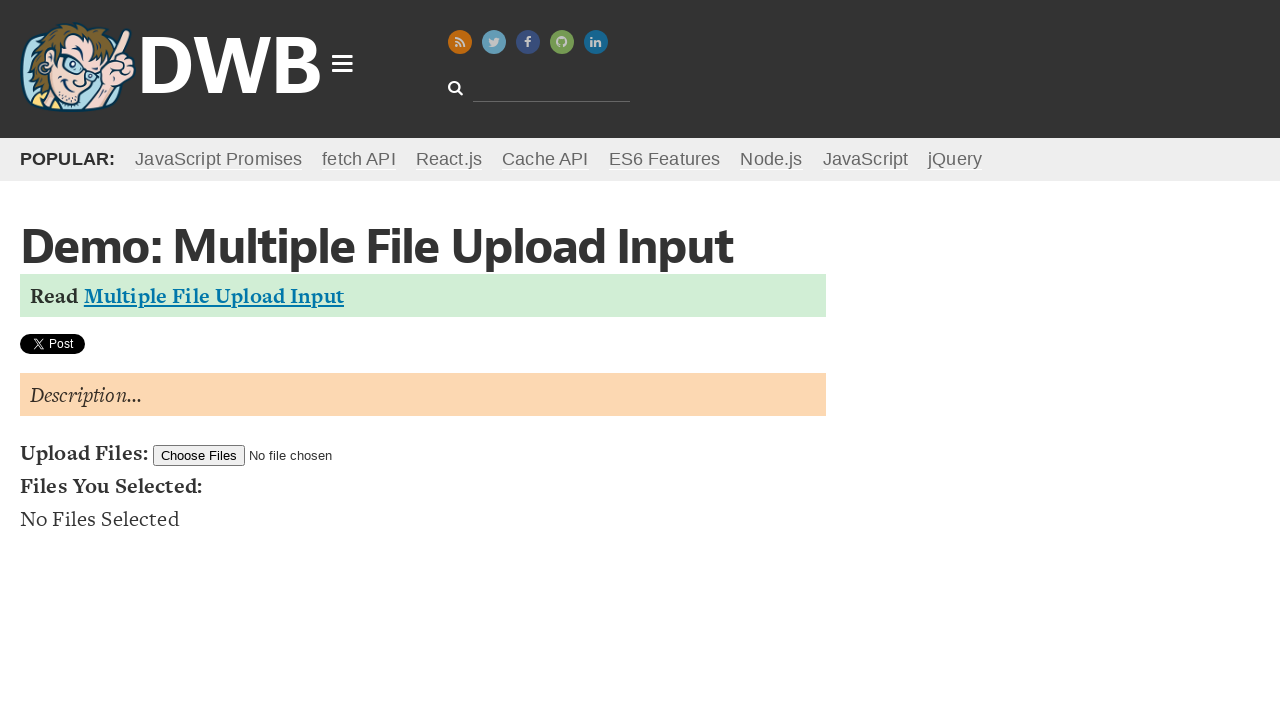

Waited for file input element to be present
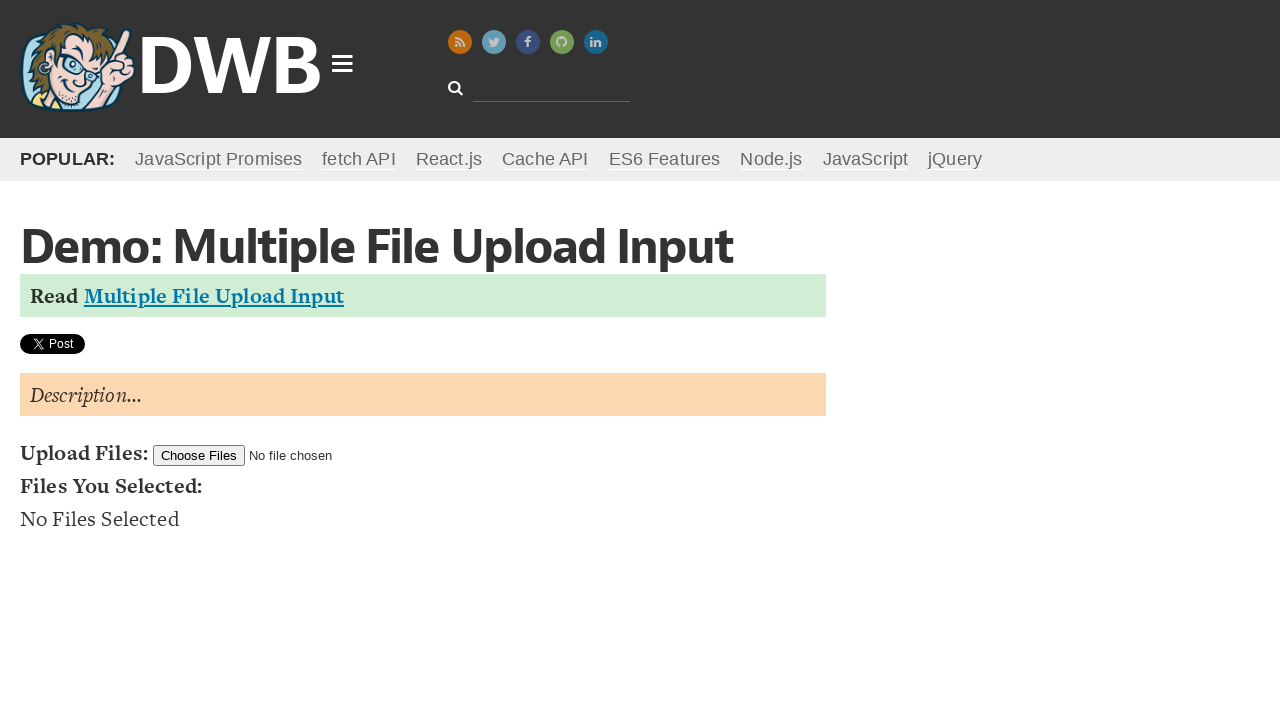

Uploaded test_document.txt file using file input element
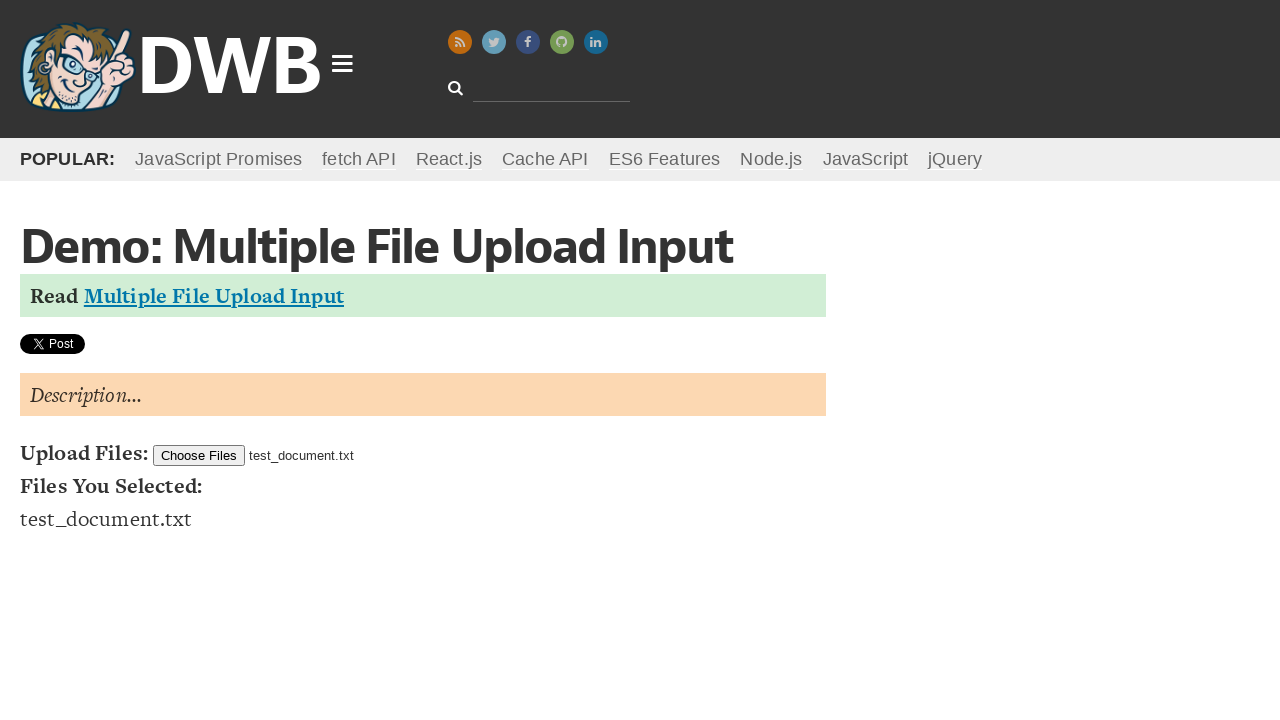

Waited 1 second to verify file selection on page
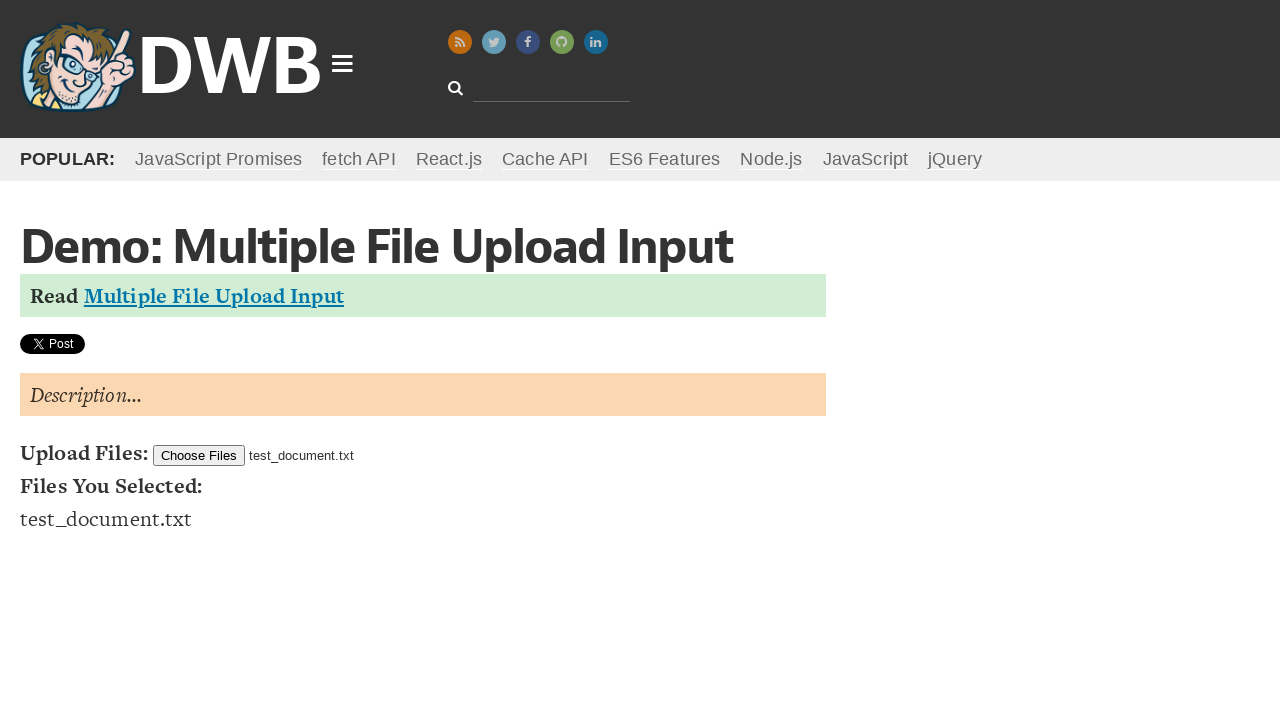

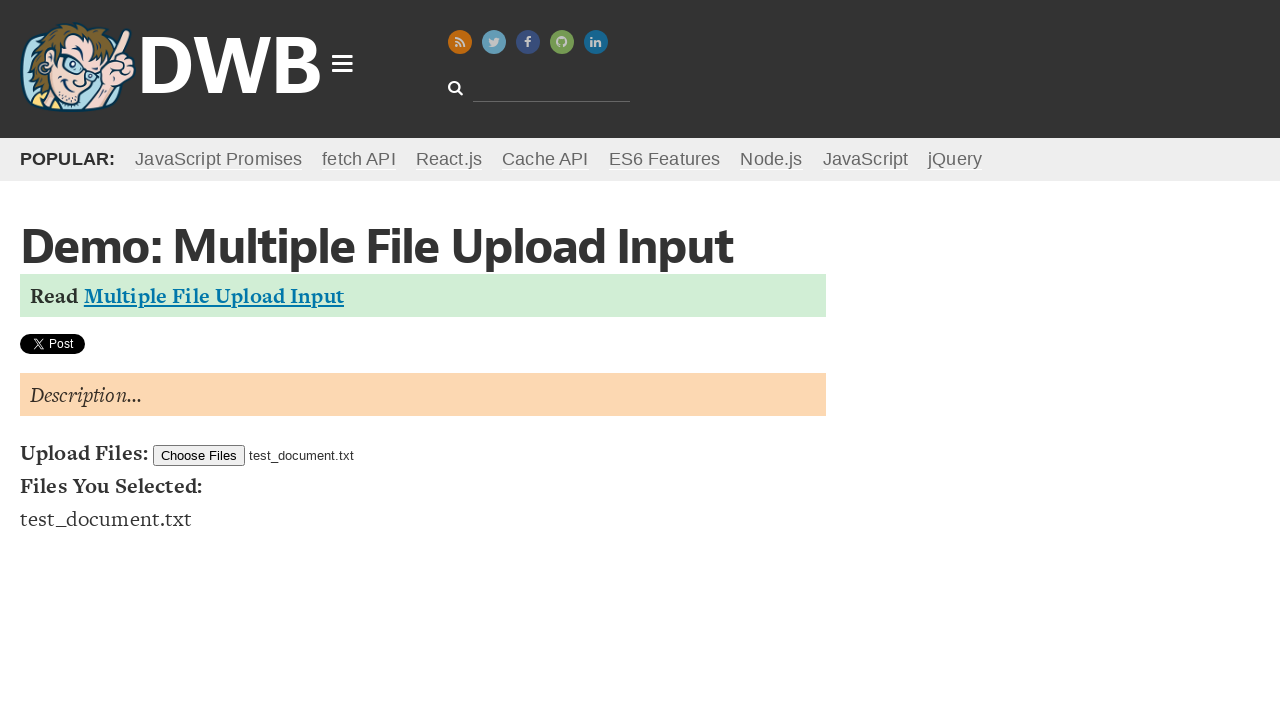